Tests checkbox functionality by navigating to a practice page and checking a checkbox element

Starting URL: https://practice.expandtesting.com/checkboxes

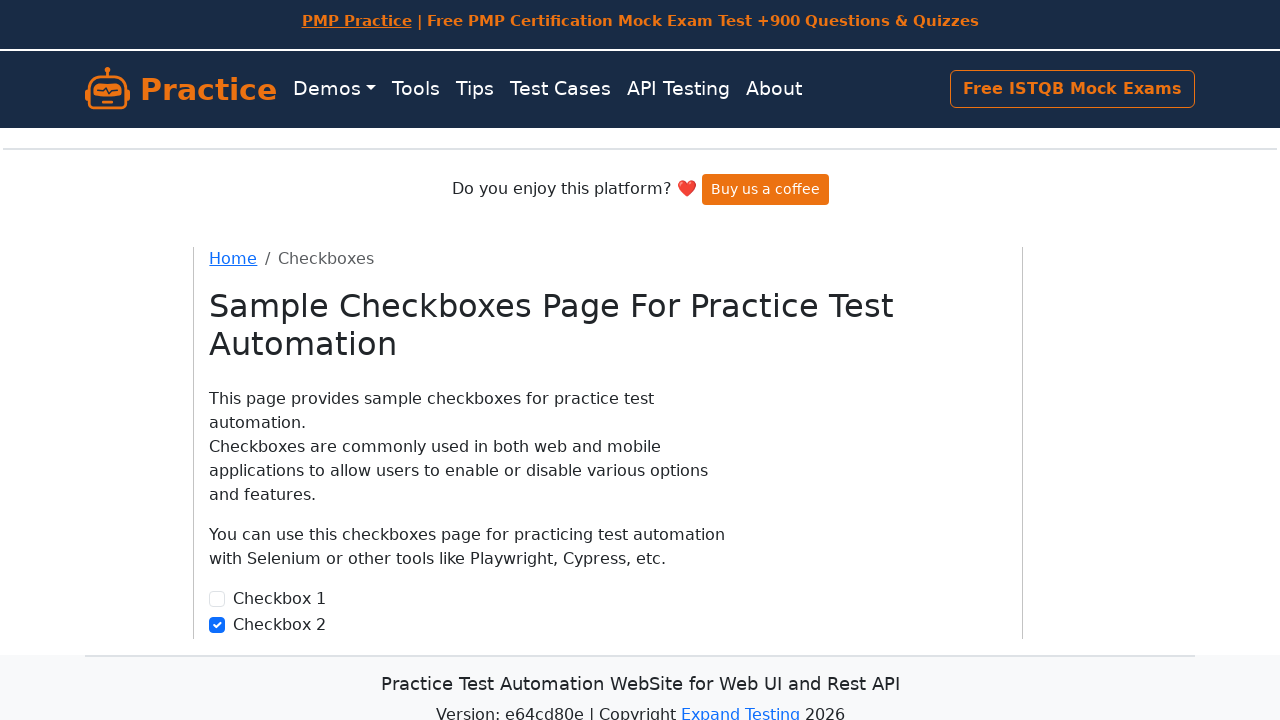

Checked the second checkbox element on #checkbox2
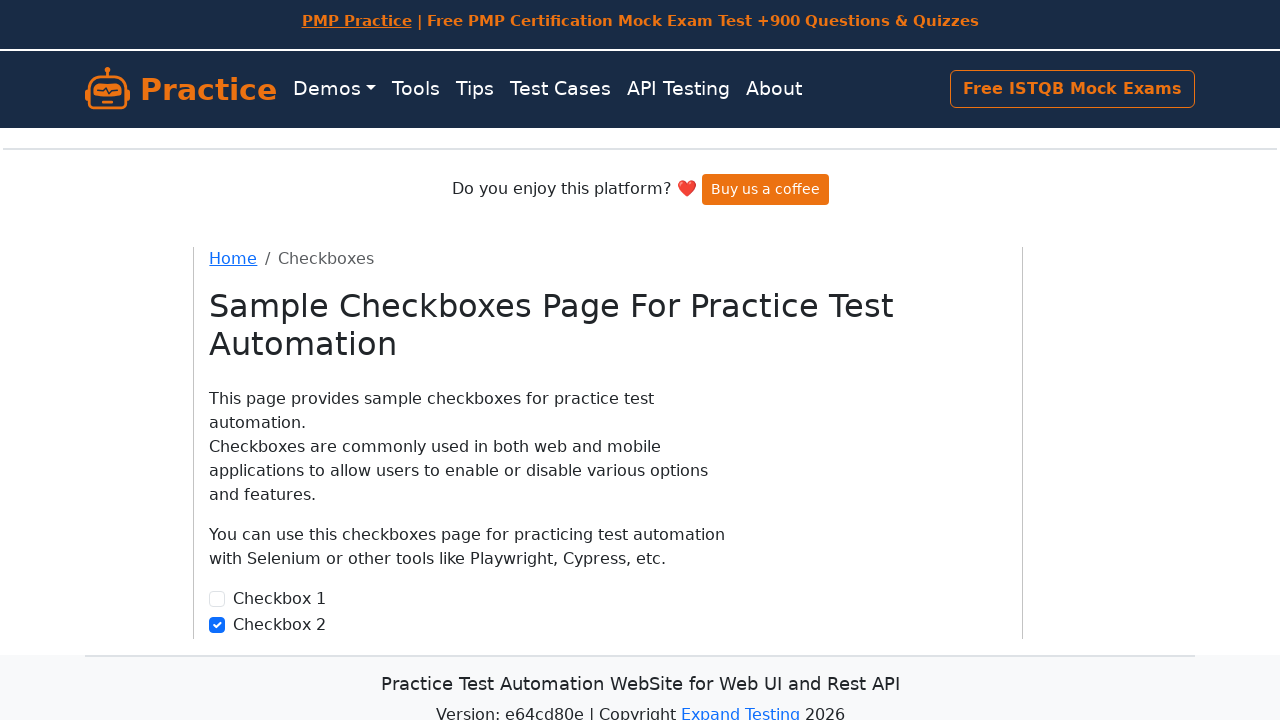

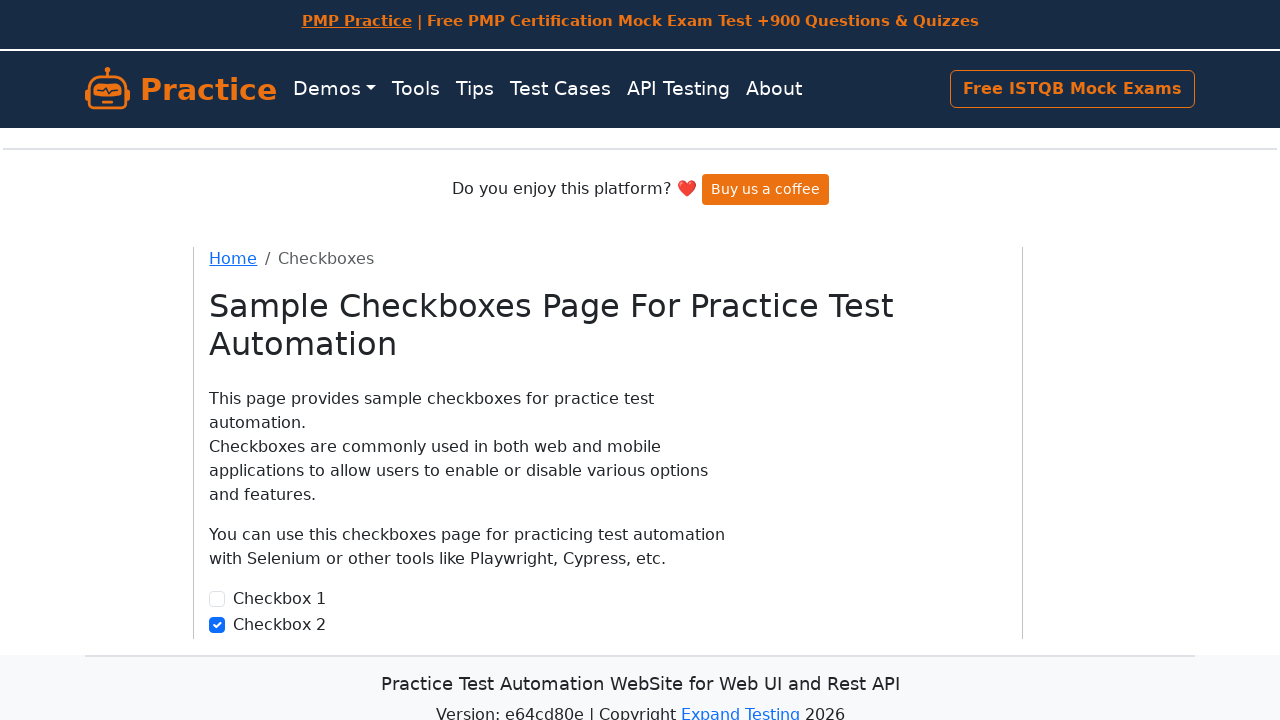